Tests that entered text is trimmed when editing by filling text with leading/trailing spaces.

Starting URL: https://demo.playwright.dev/todomvc

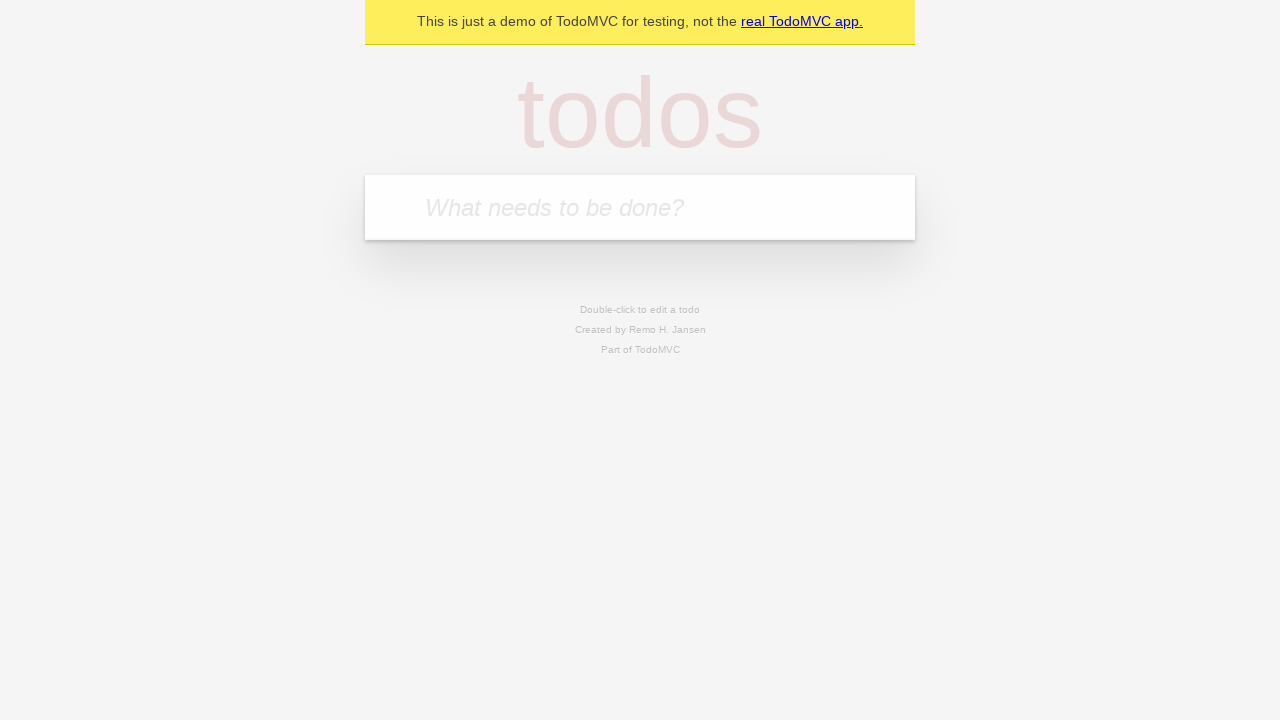

Filled todo input with 'buy some cheese' on internal:attr=[placeholder="What needs to be done?"i]
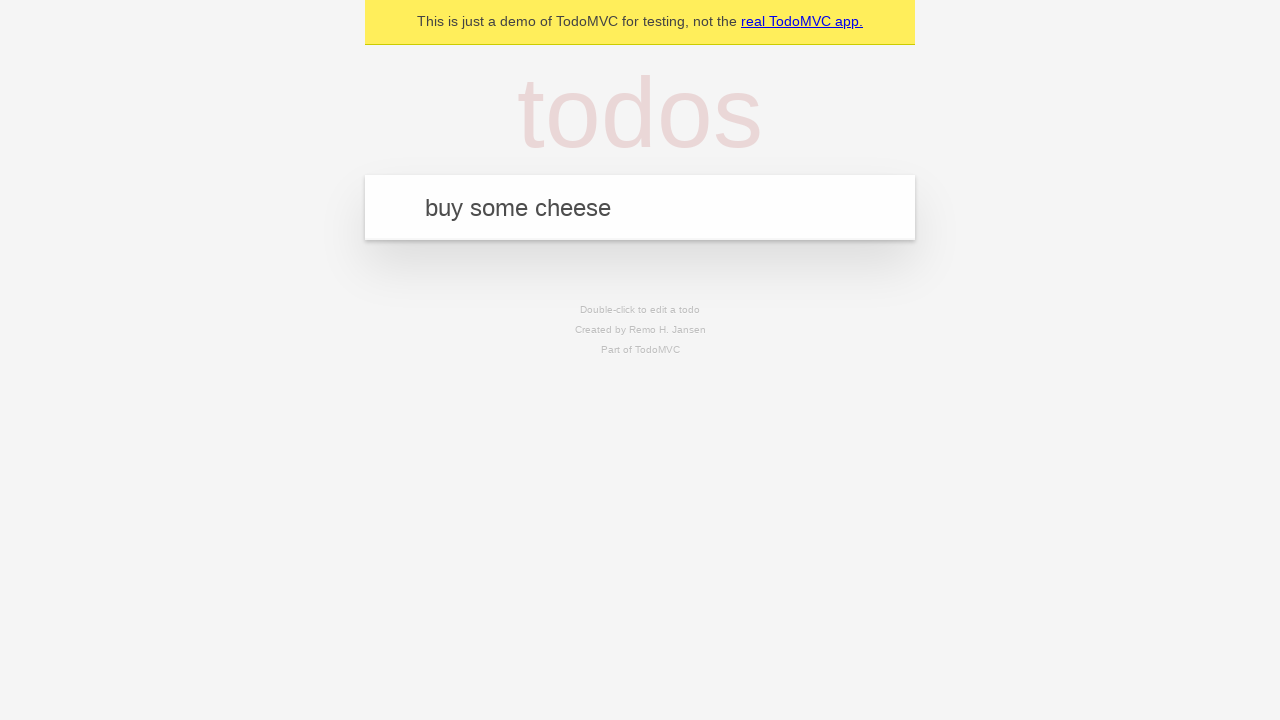

Pressed Enter to create first todo on internal:attr=[placeholder="What needs to be done?"i]
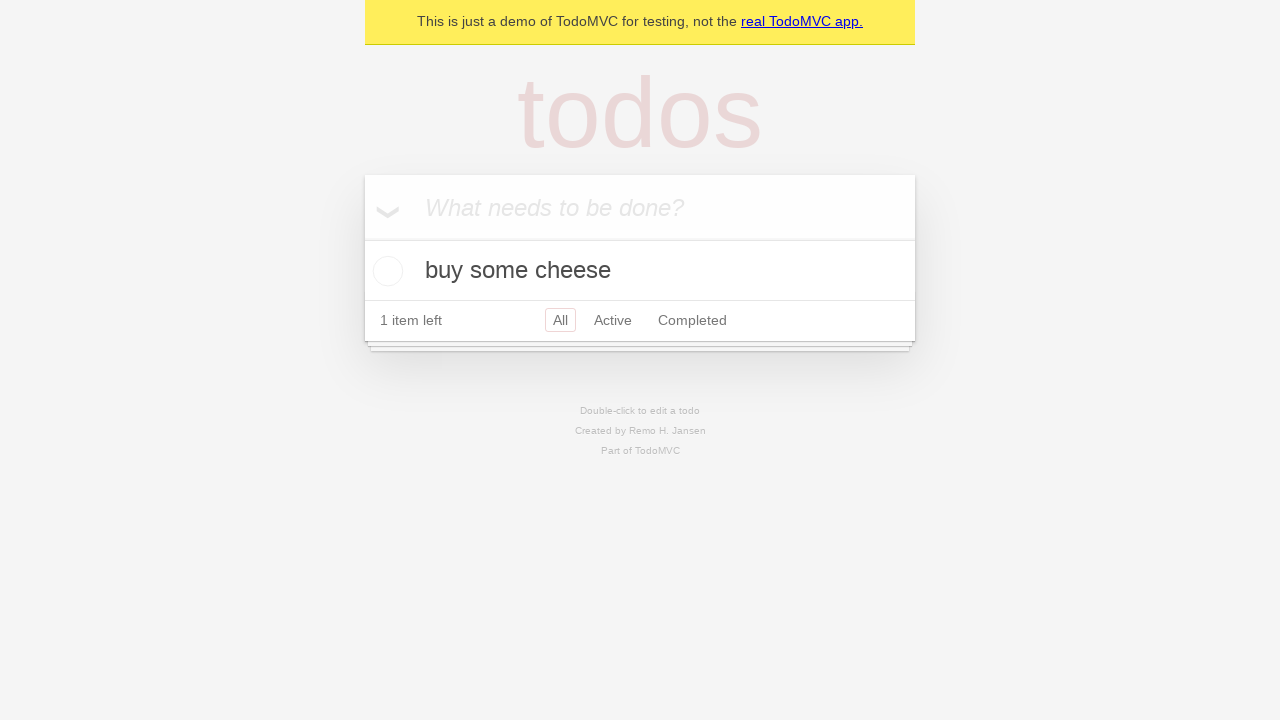

Filled todo input with 'feed the cat' on internal:attr=[placeholder="What needs to be done?"i]
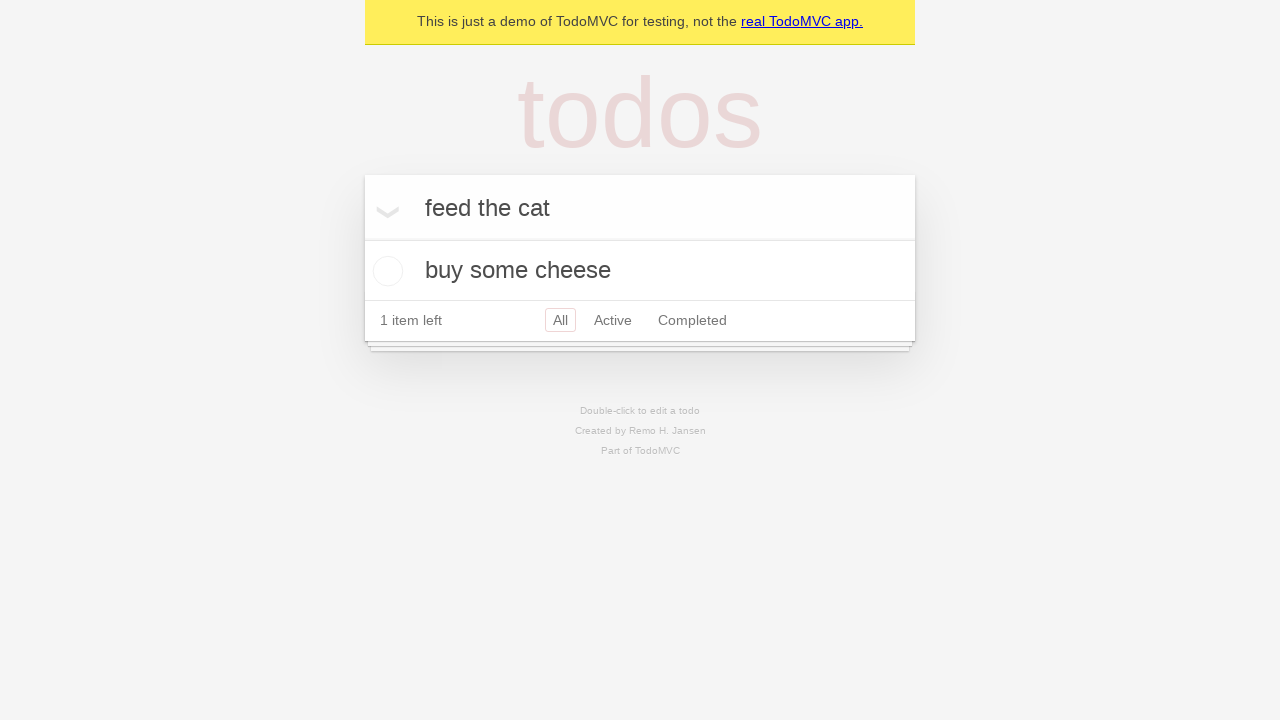

Pressed Enter to create second todo on internal:attr=[placeholder="What needs to be done?"i]
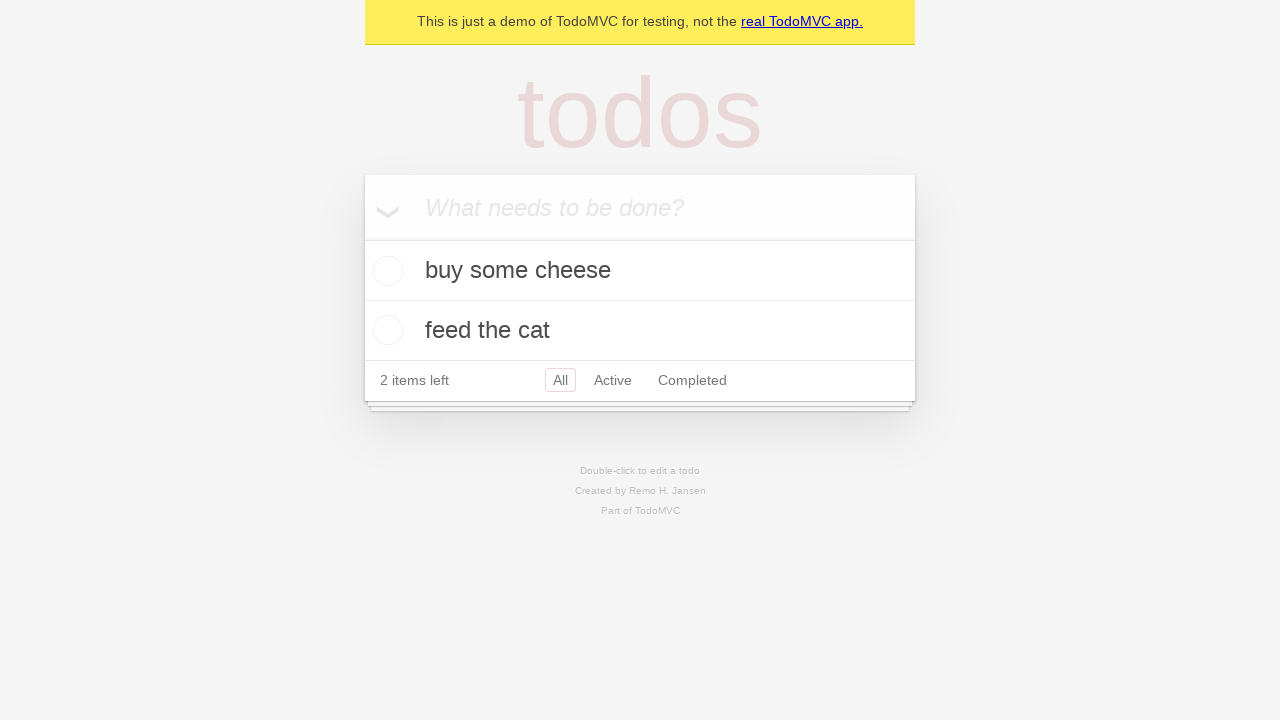

Filled todo input with 'book a doctors appointment' on internal:attr=[placeholder="What needs to be done?"i]
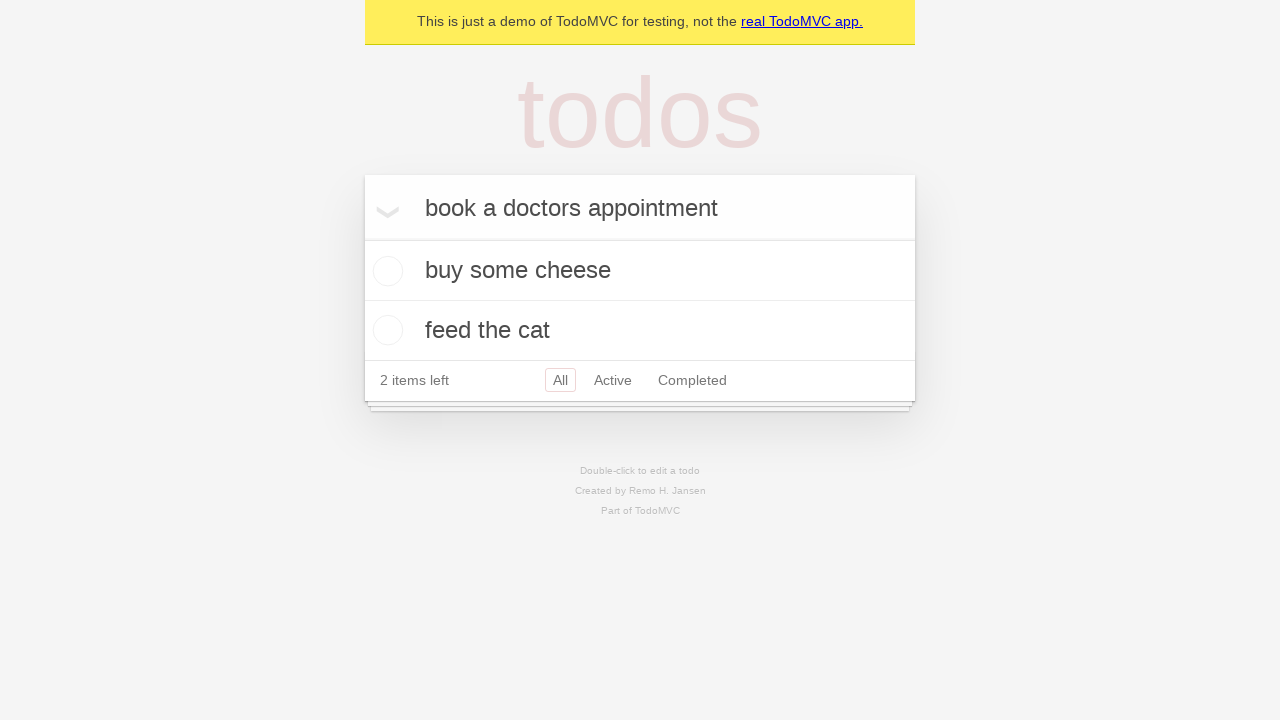

Pressed Enter to create third todo on internal:attr=[placeholder="What needs to be done?"i]
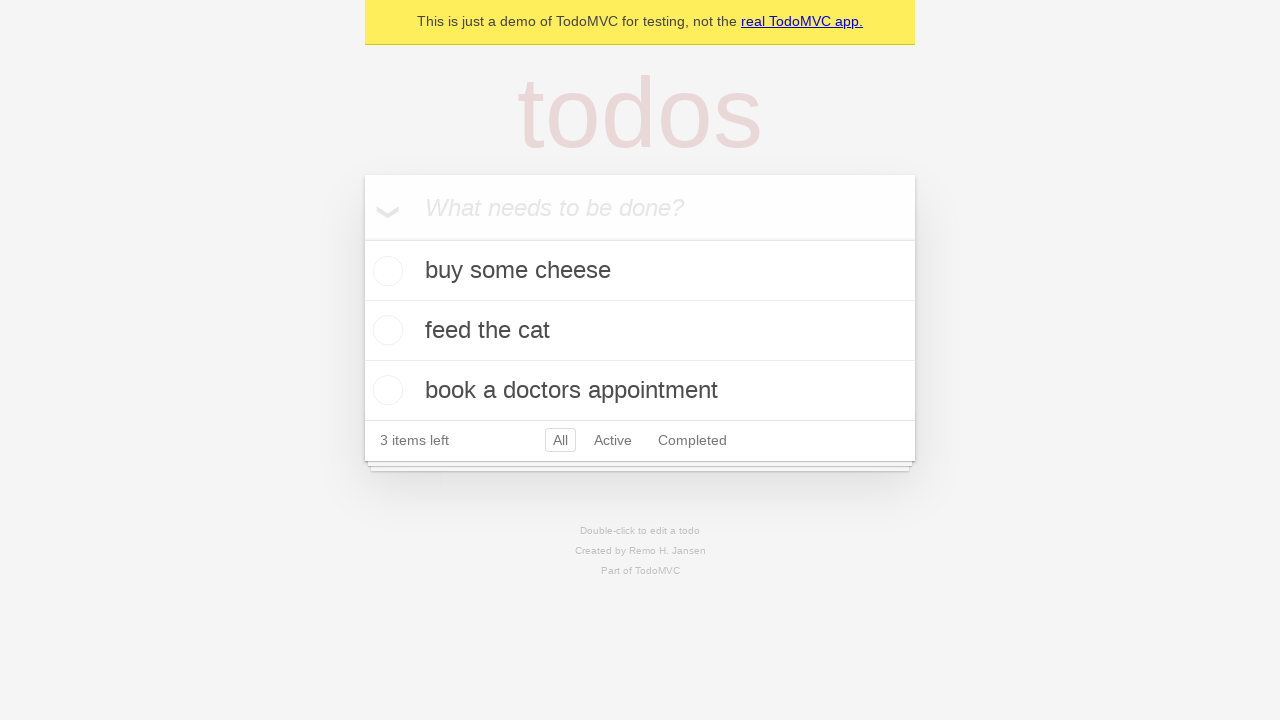

Double-clicked second todo item to enter edit mode at (640, 331) on internal:testid=[data-testid="todo-item"s] >> nth=1
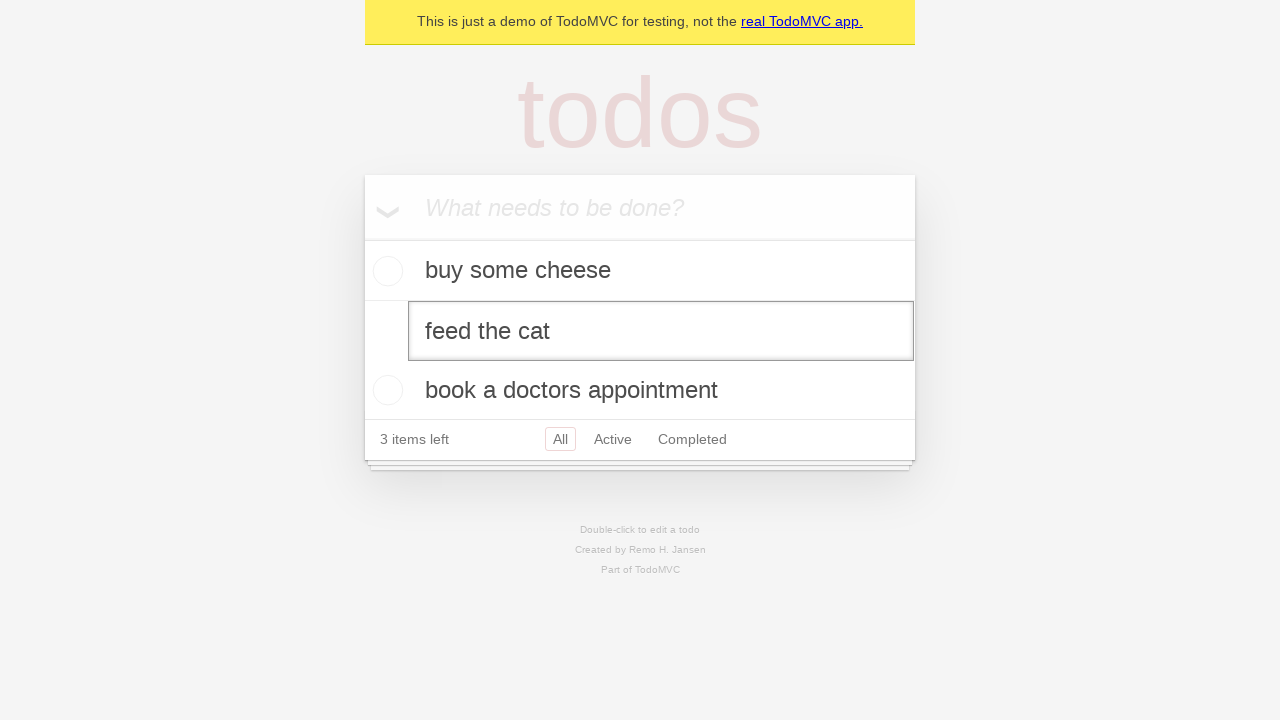

Filled edit field with text containing leading and trailing spaces on internal:testid=[data-testid="todo-item"s] >> nth=1 >> internal:role=textbox[nam
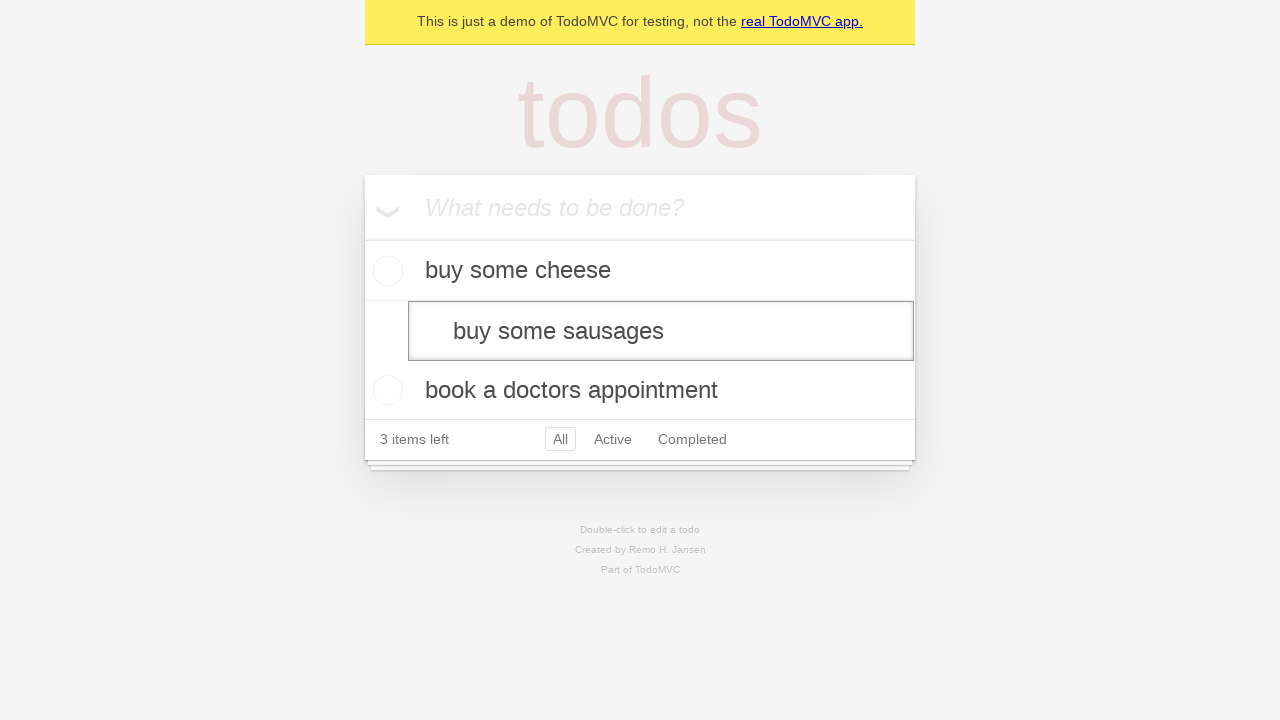

Pressed Enter to save edited todo with trimmed text on internal:testid=[data-testid="todo-item"s] >> nth=1 >> internal:role=textbox[nam
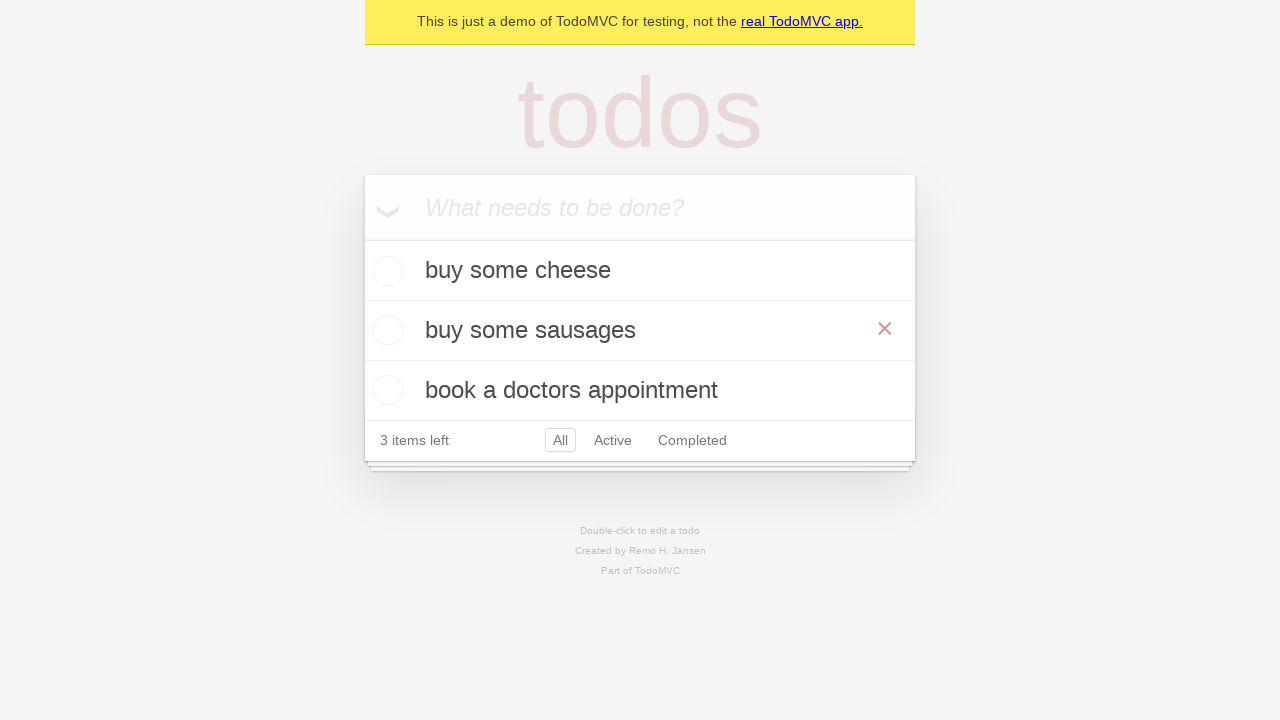

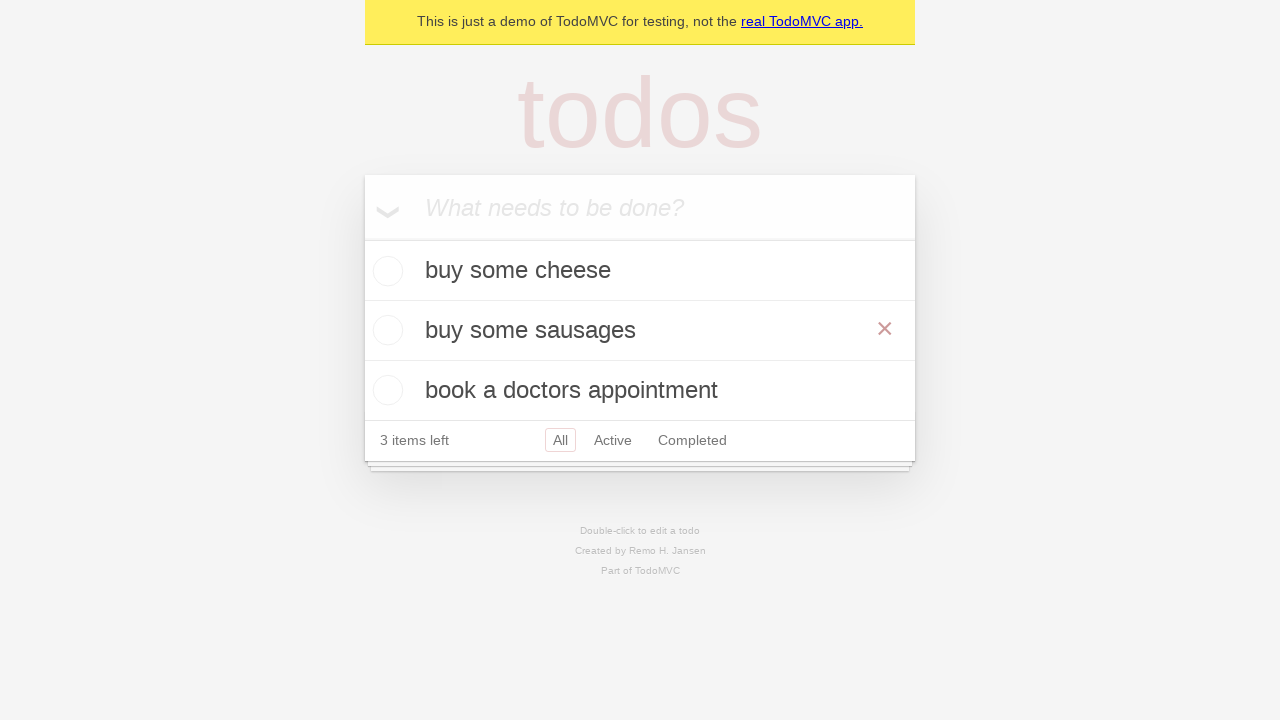